Tests explicit wait functionality by clicking a resend button and waiting for a message element to become visible with custom wait configuration

Starting URL: https://eviltester.github.io/supportclasses/#2000

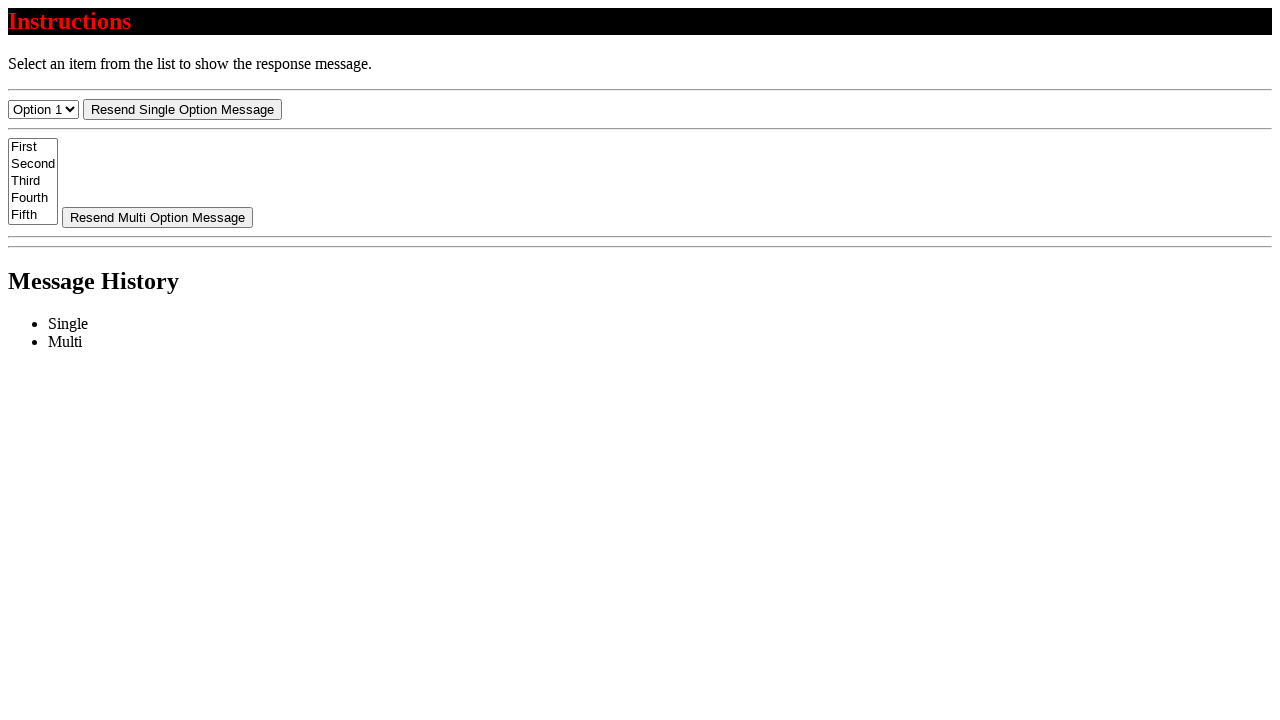

Clicked resend button to trigger message at (182, 109) on #resend-select
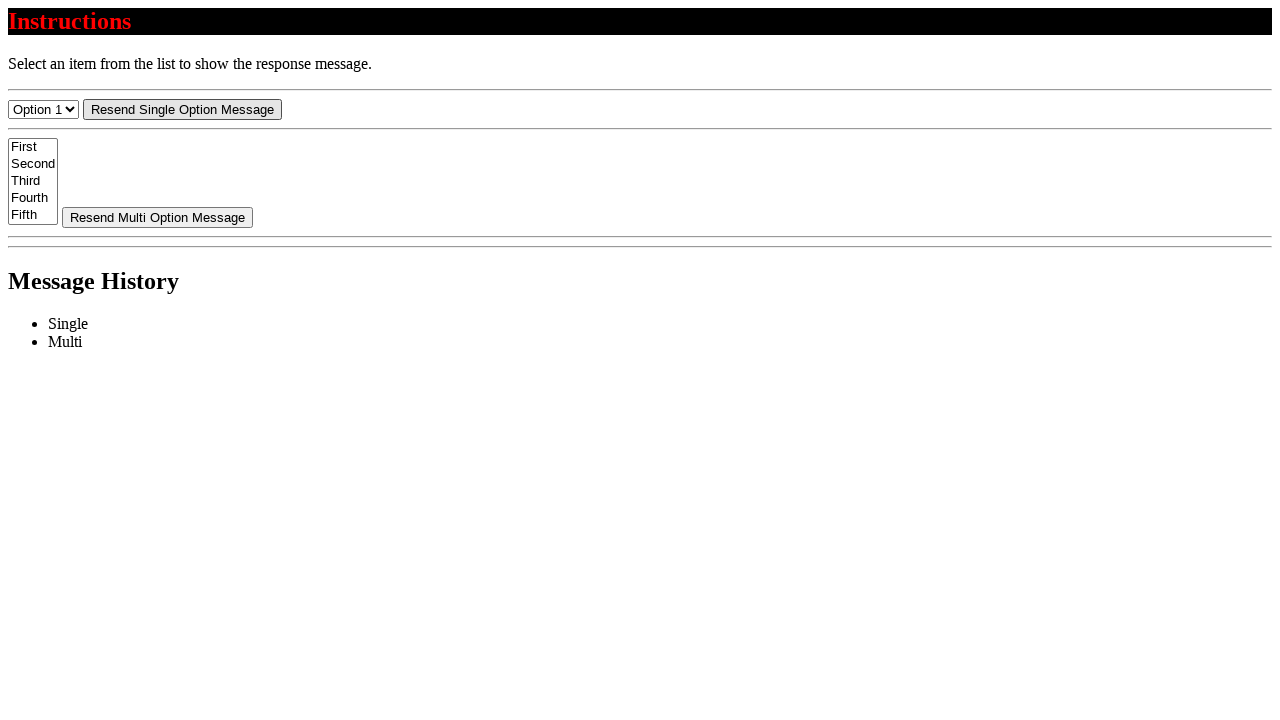

Message element became visible after explicit wait
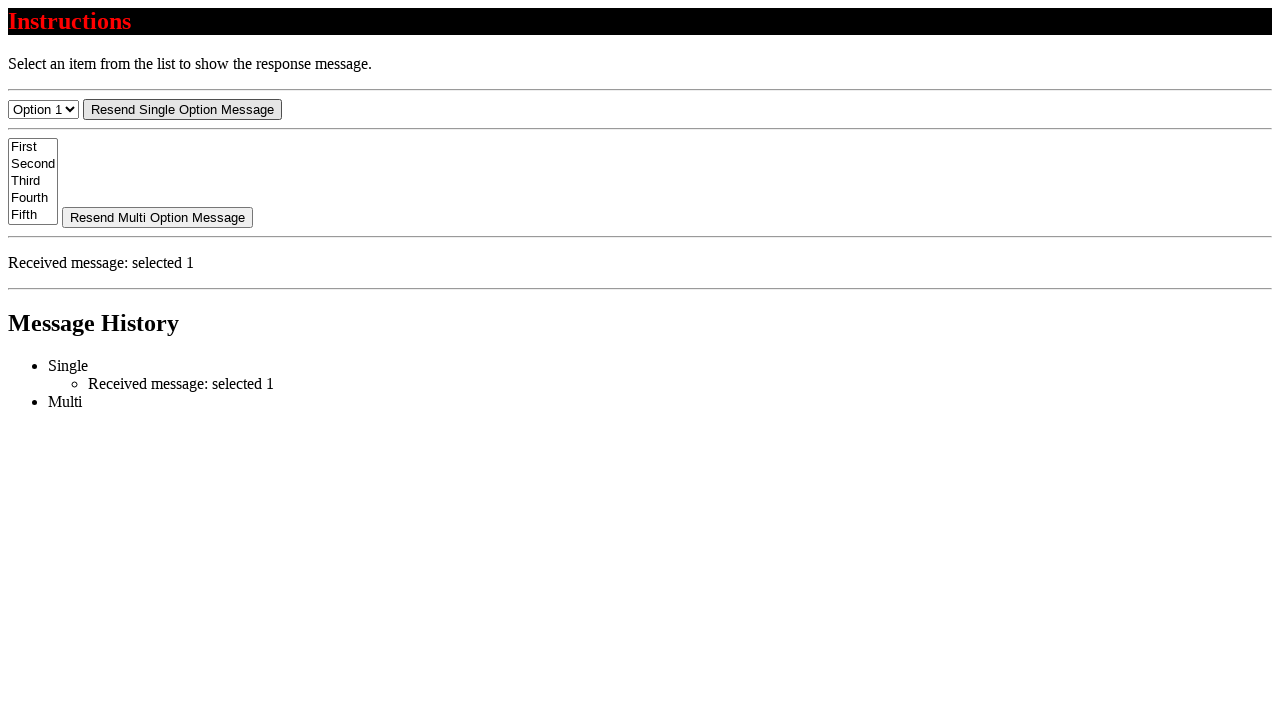

Retrieved message text content
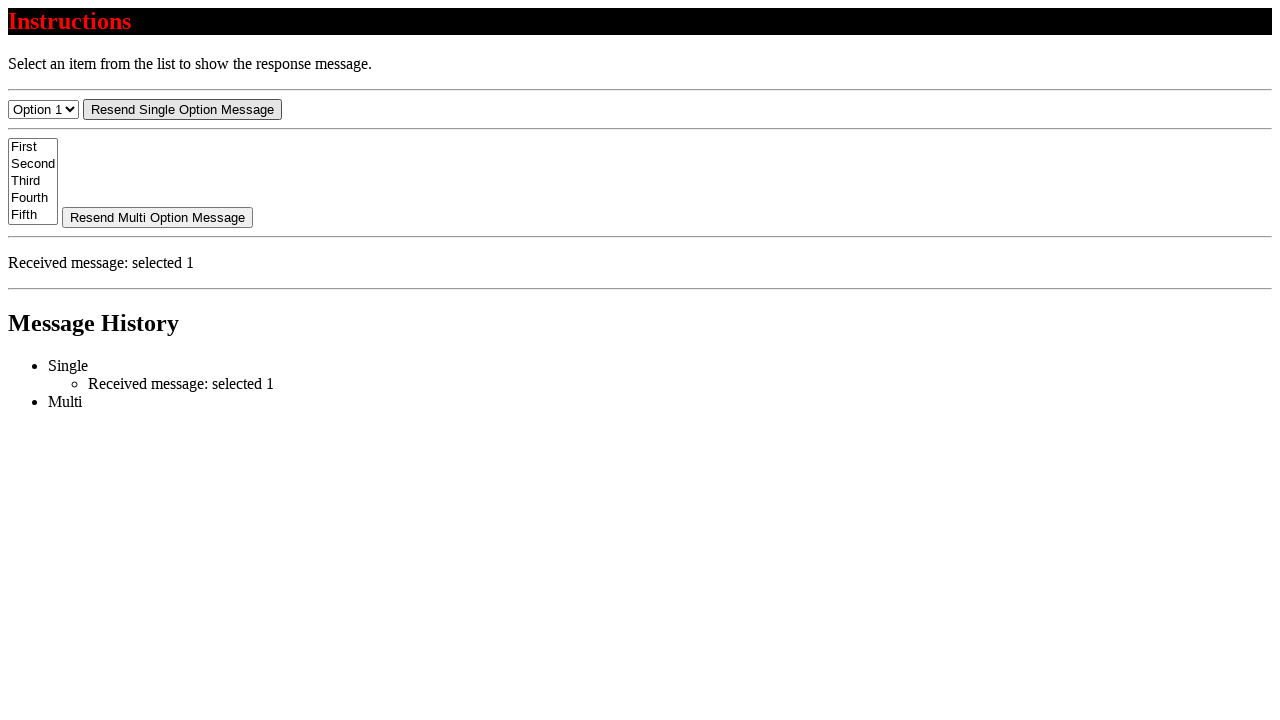

Verified message text starts with 'Received message:'
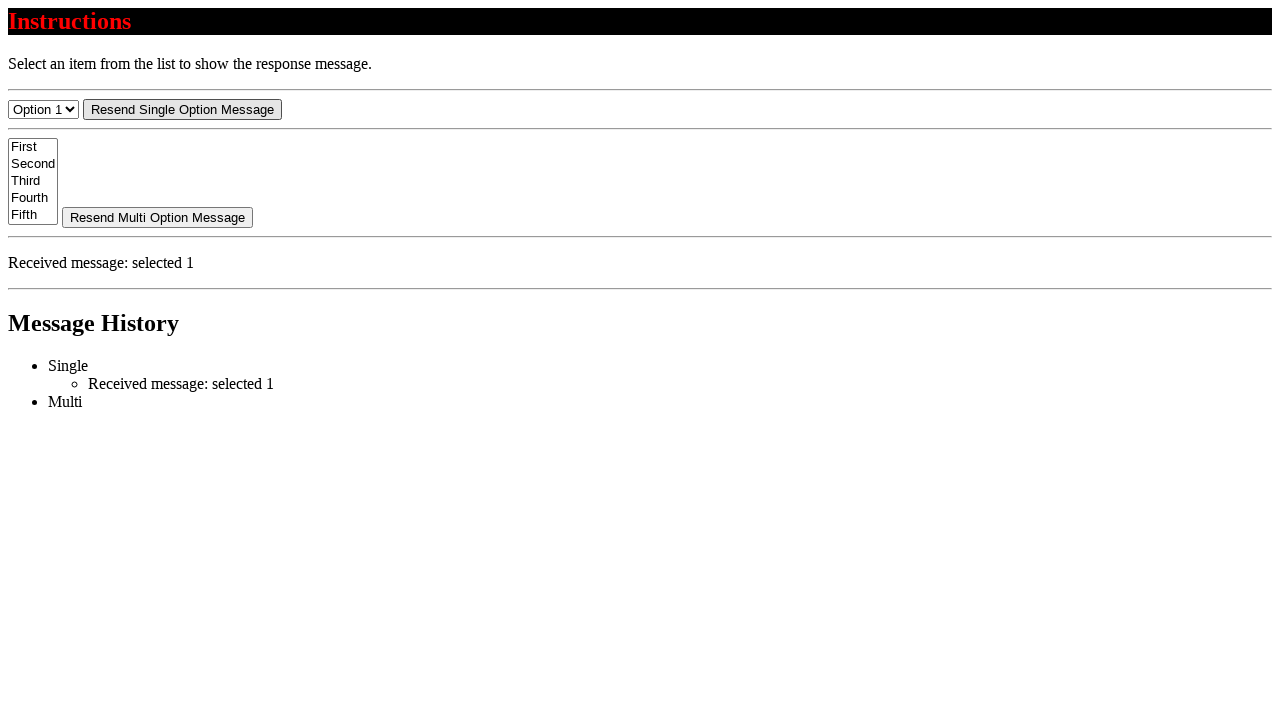

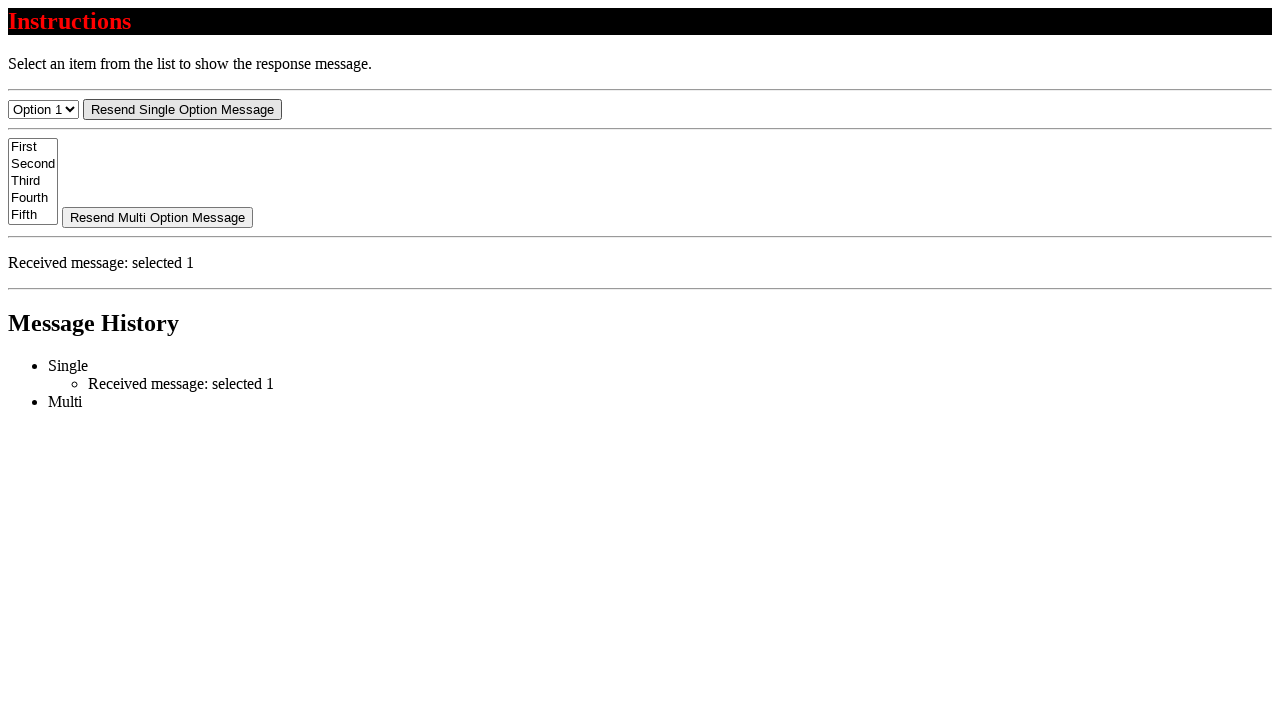